Tests that the todo counter displays the correct number of items as todos are added

Starting URL: https://demo.playwright.dev/todomvc

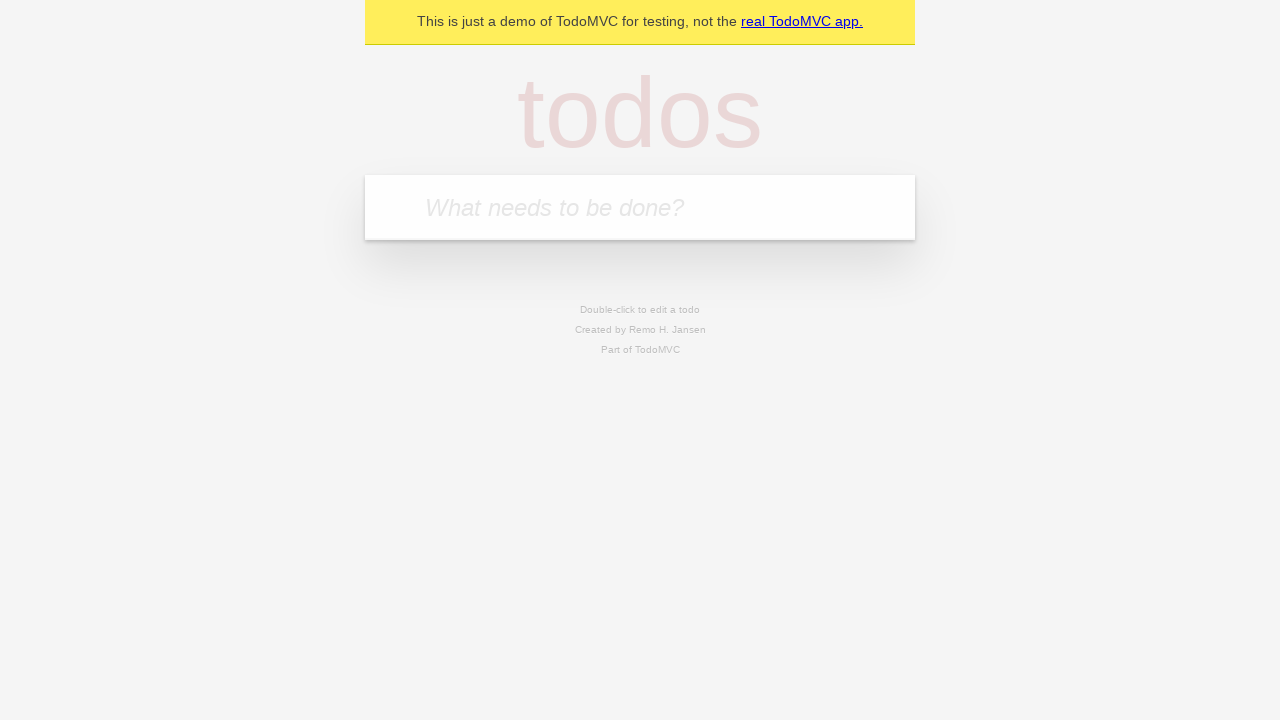

Located the 'What needs to be done?' input field
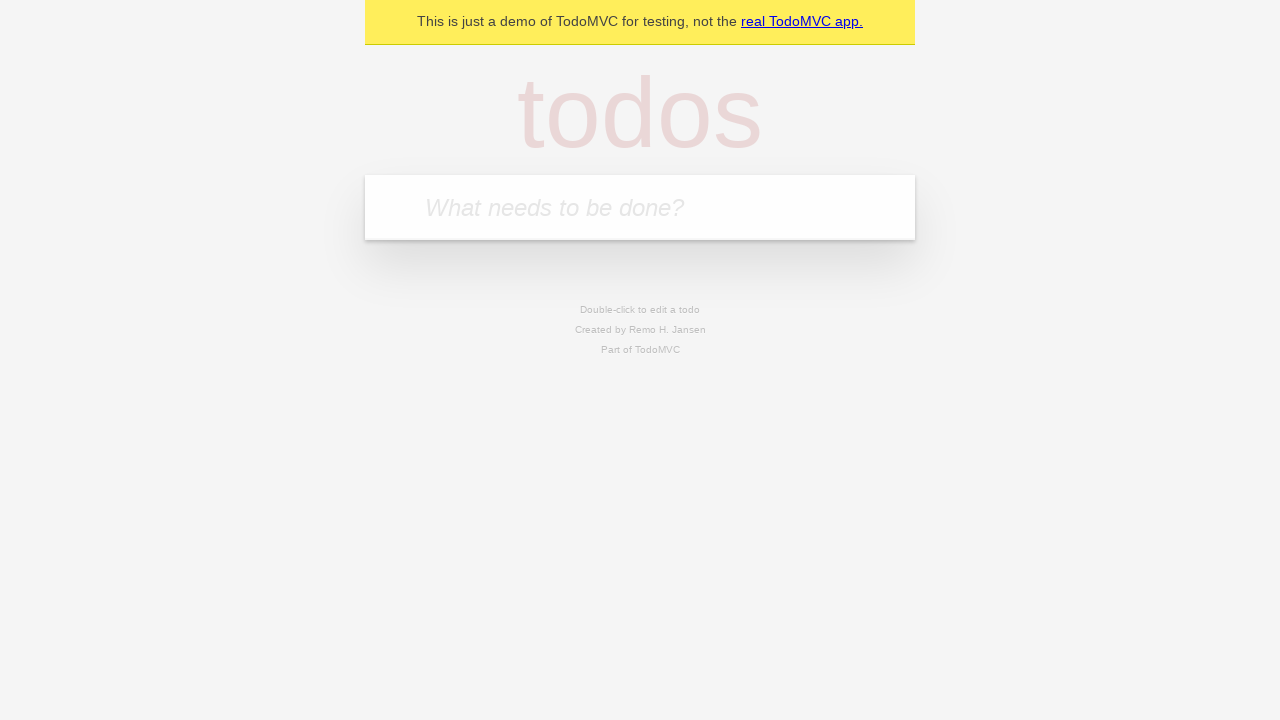

Filled first todo input with 'buy some cheese' on internal:attr=[placeholder="What needs to be done?"i]
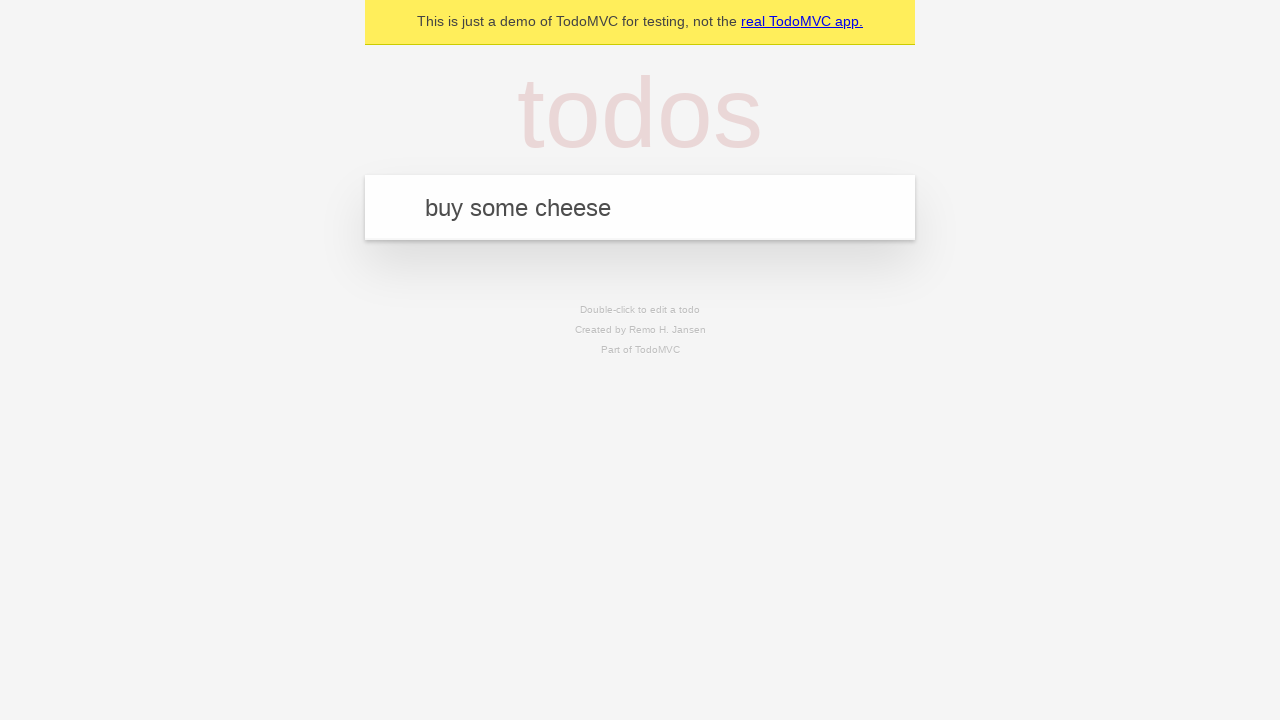

Pressed Enter to add first todo item on internal:attr=[placeholder="What needs to be done?"i]
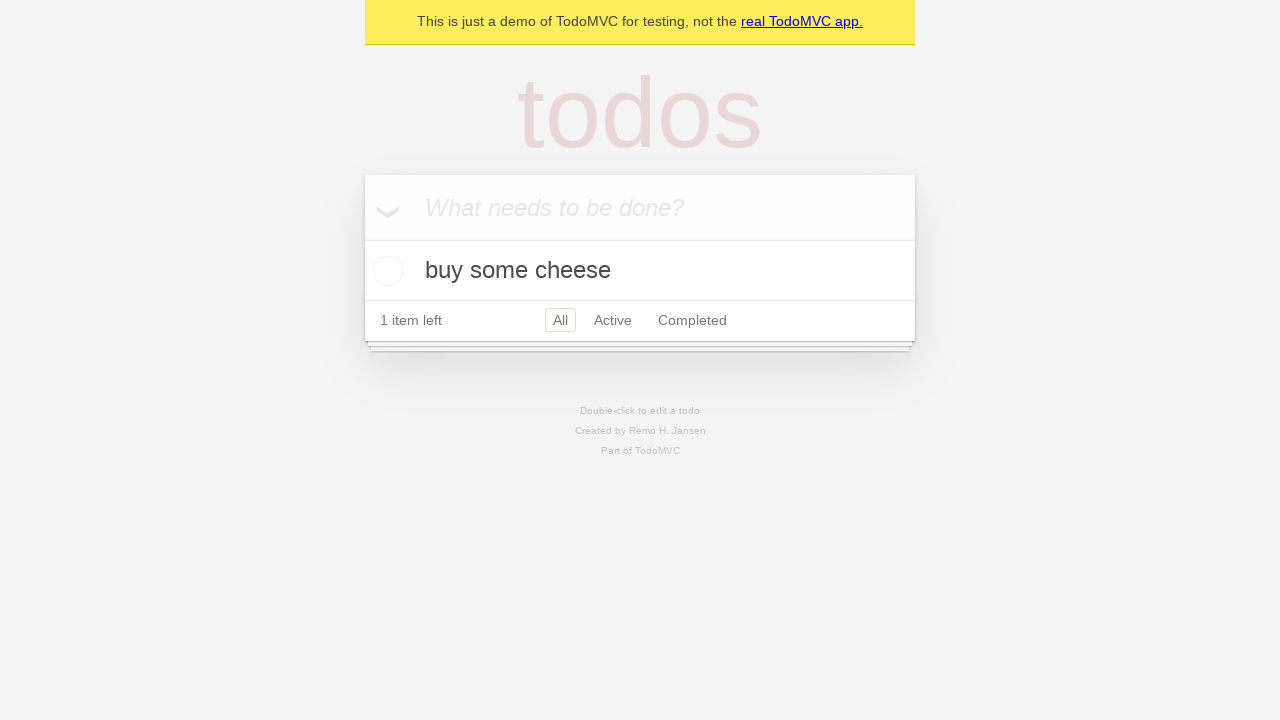

Todo counter element appeared
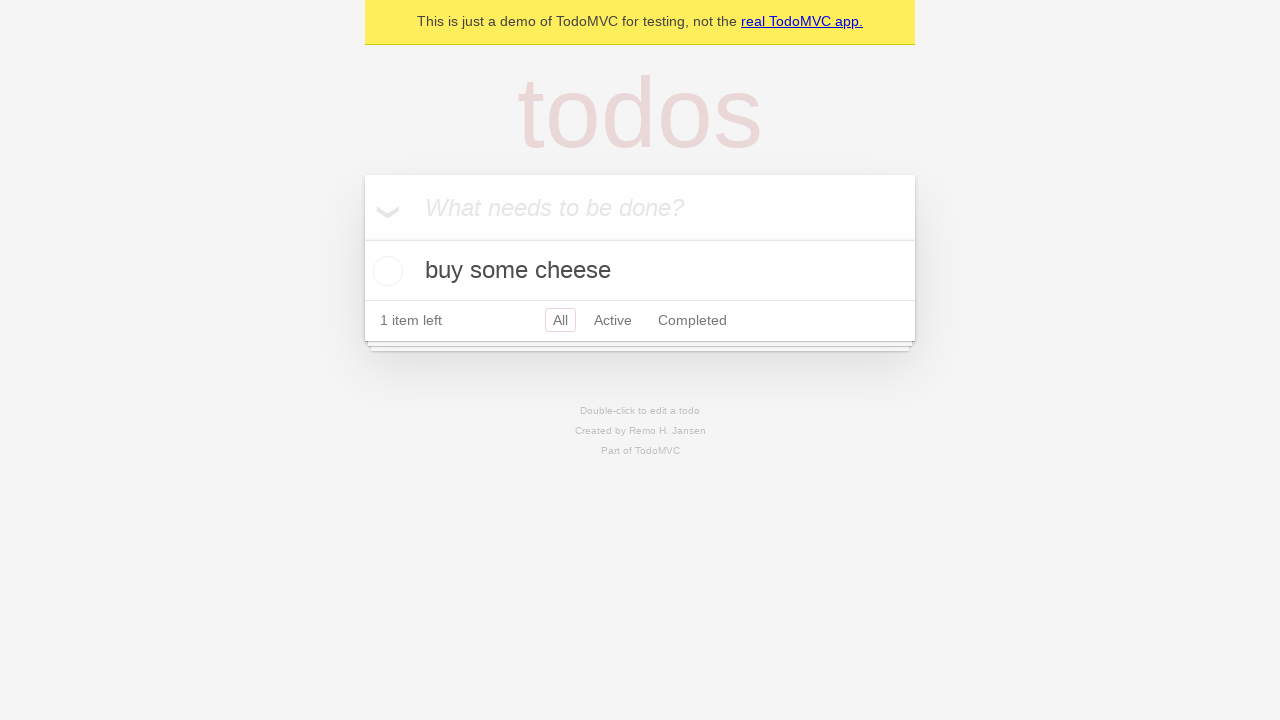

Filled second todo input with 'feed the cat' on internal:attr=[placeholder="What needs to be done?"i]
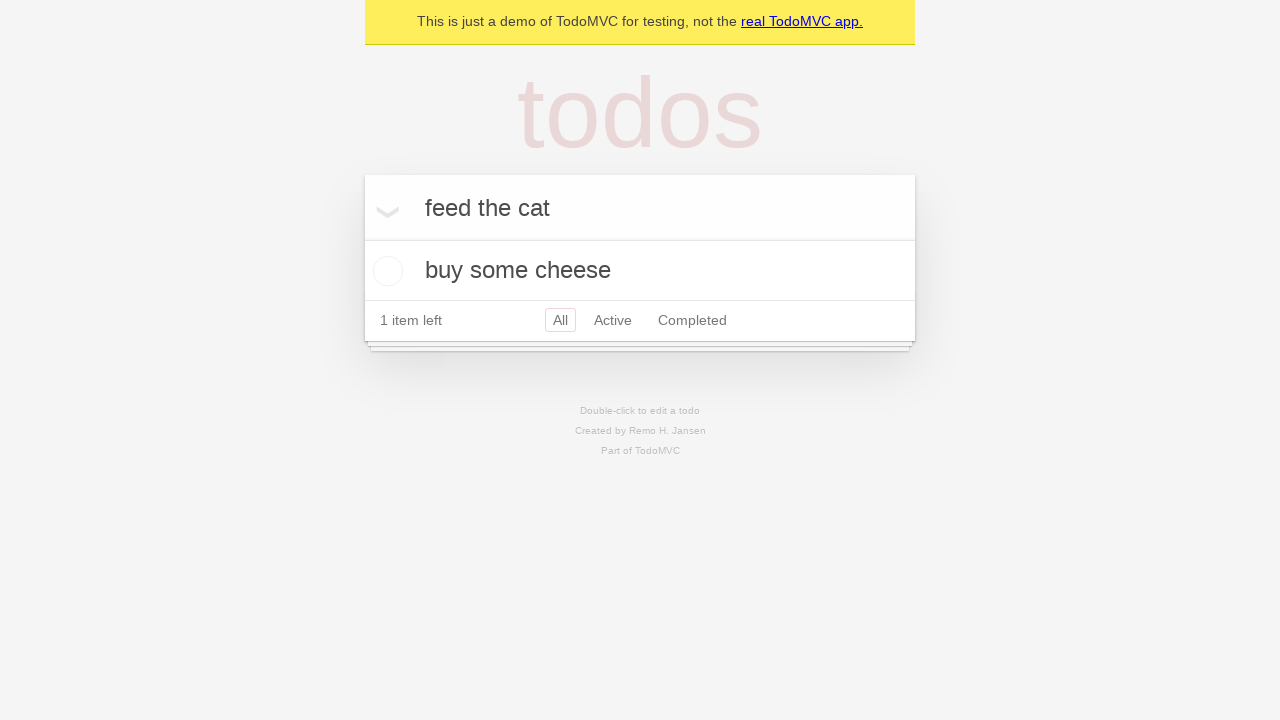

Pressed Enter to add second todo item on internal:attr=[placeholder="What needs to be done?"i]
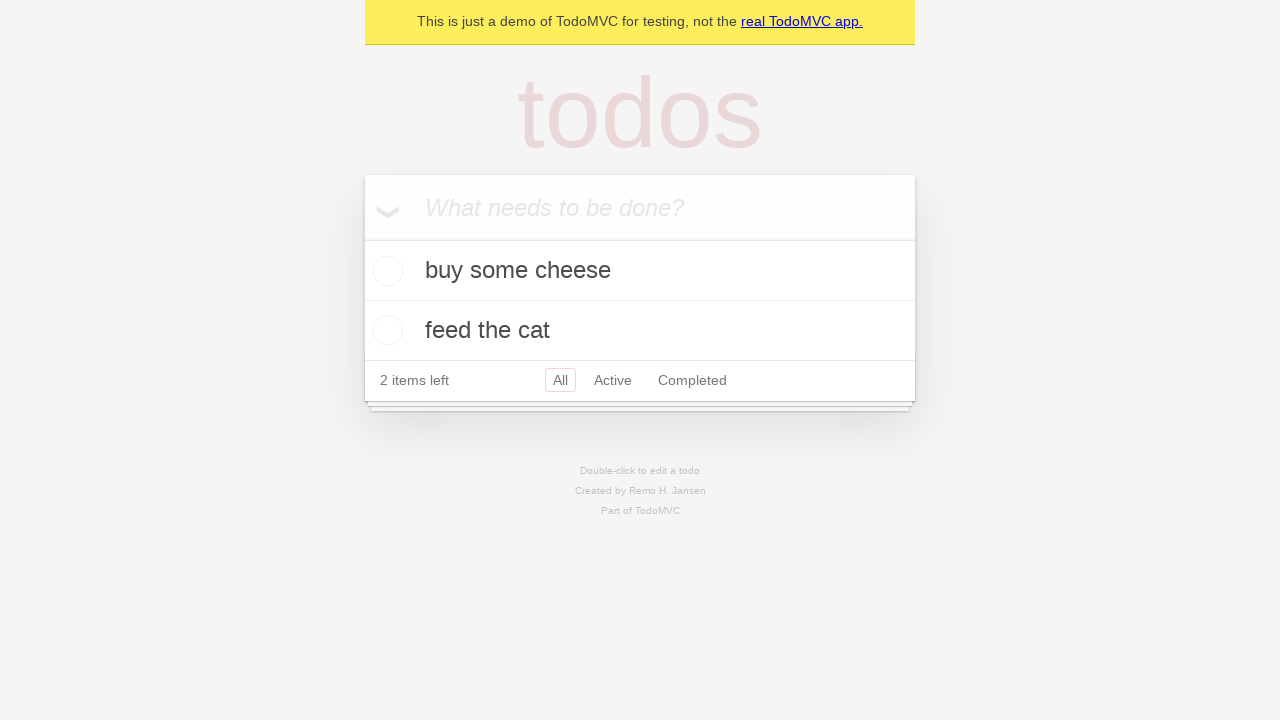

Verified that 2 todo items are now displayed in the list
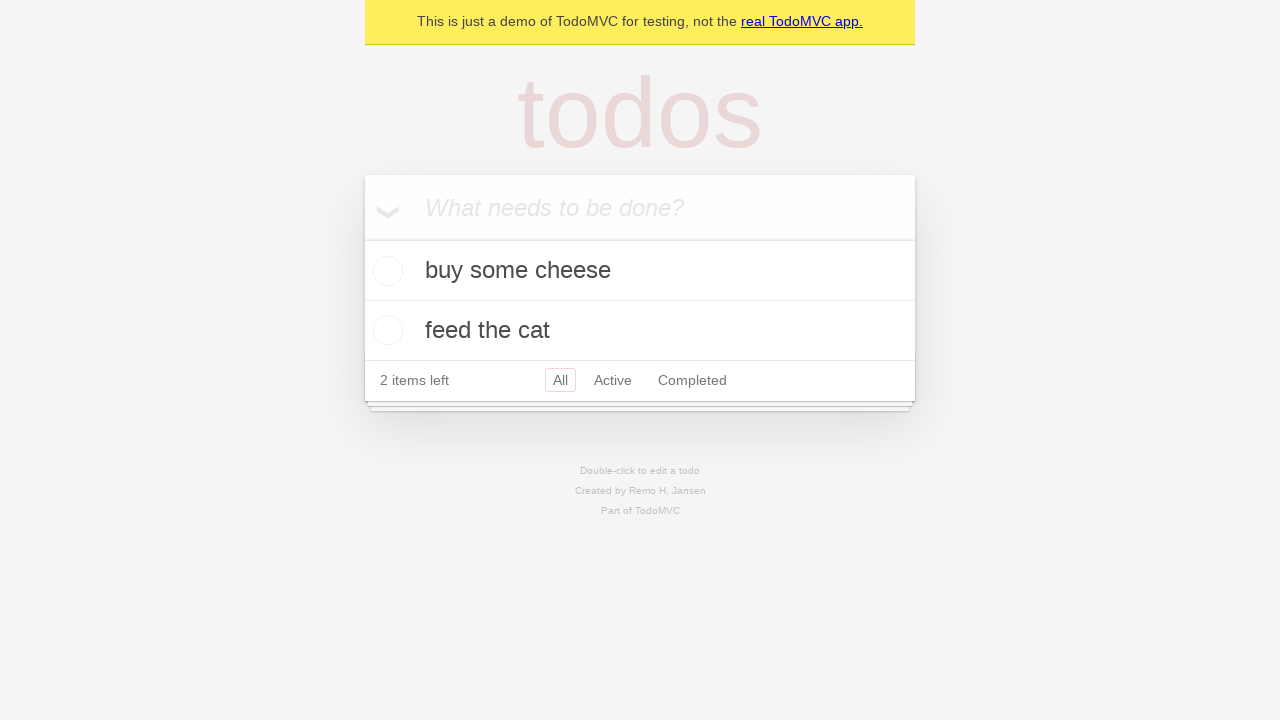

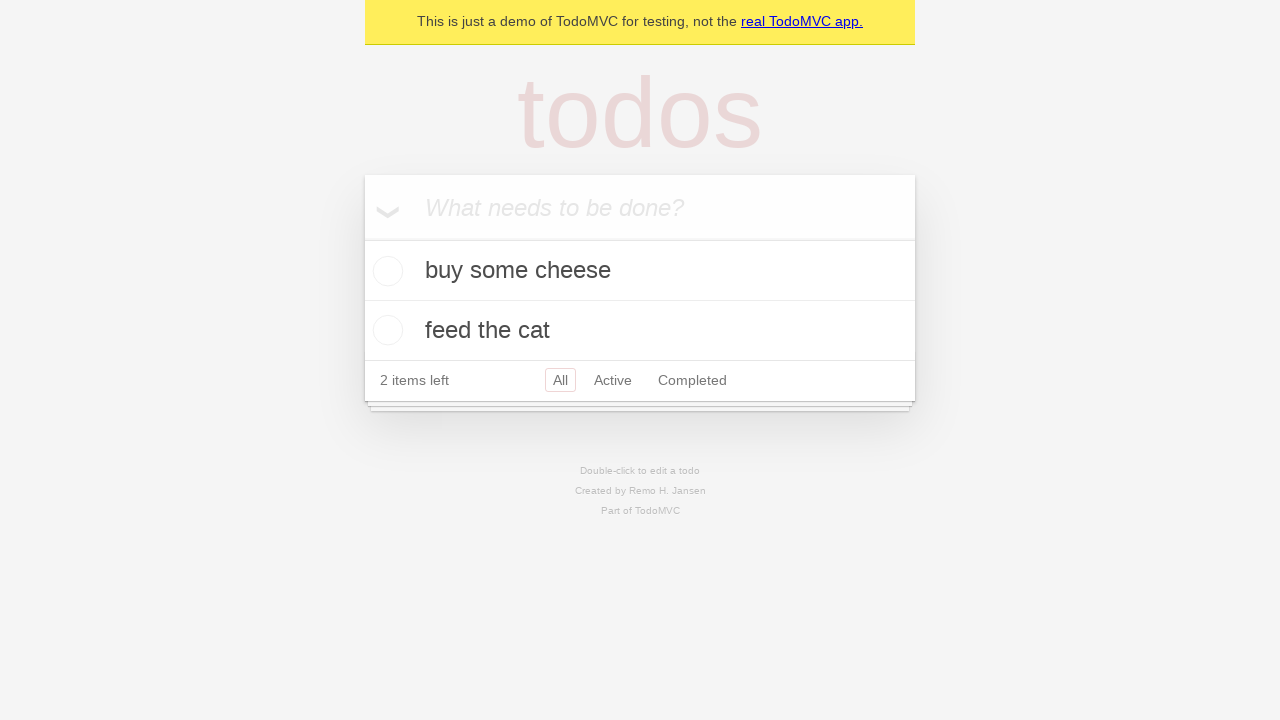